Tests hover functionality by moving the mouse over a menu item to trigger hover effects

Starting URL: https://demoqa.com/menu

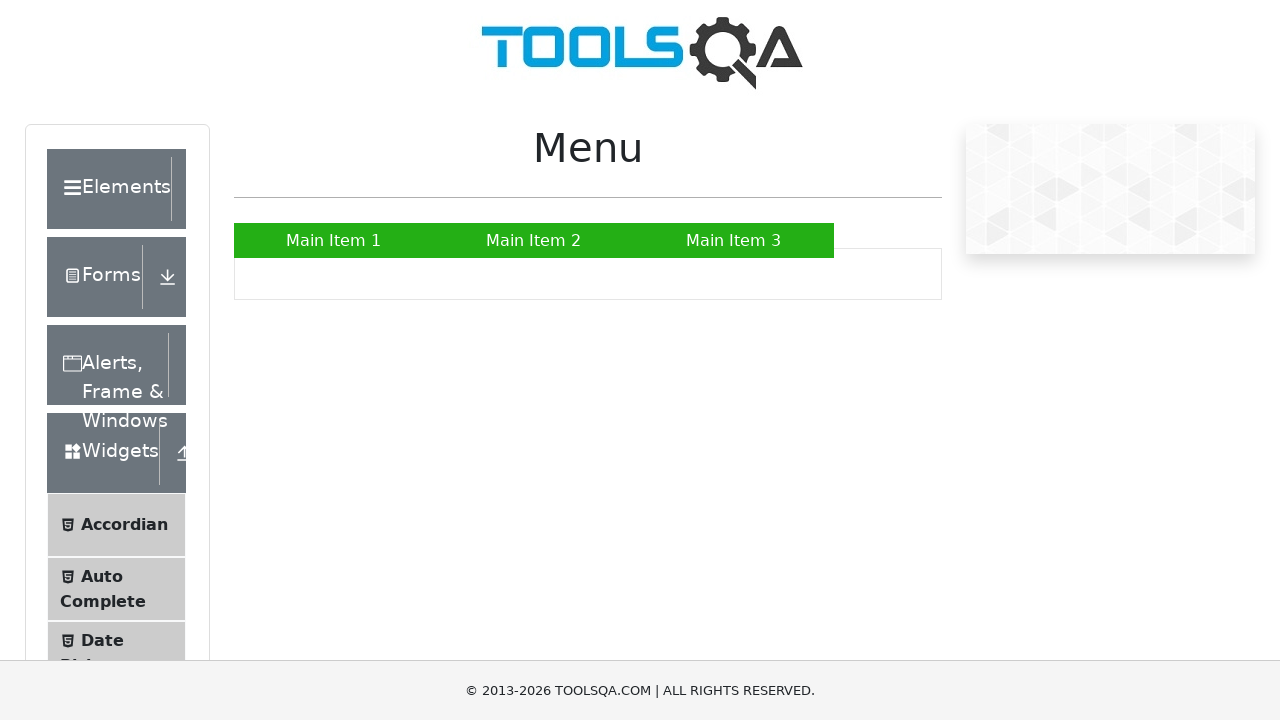

Located menu item 'Main Item 2'
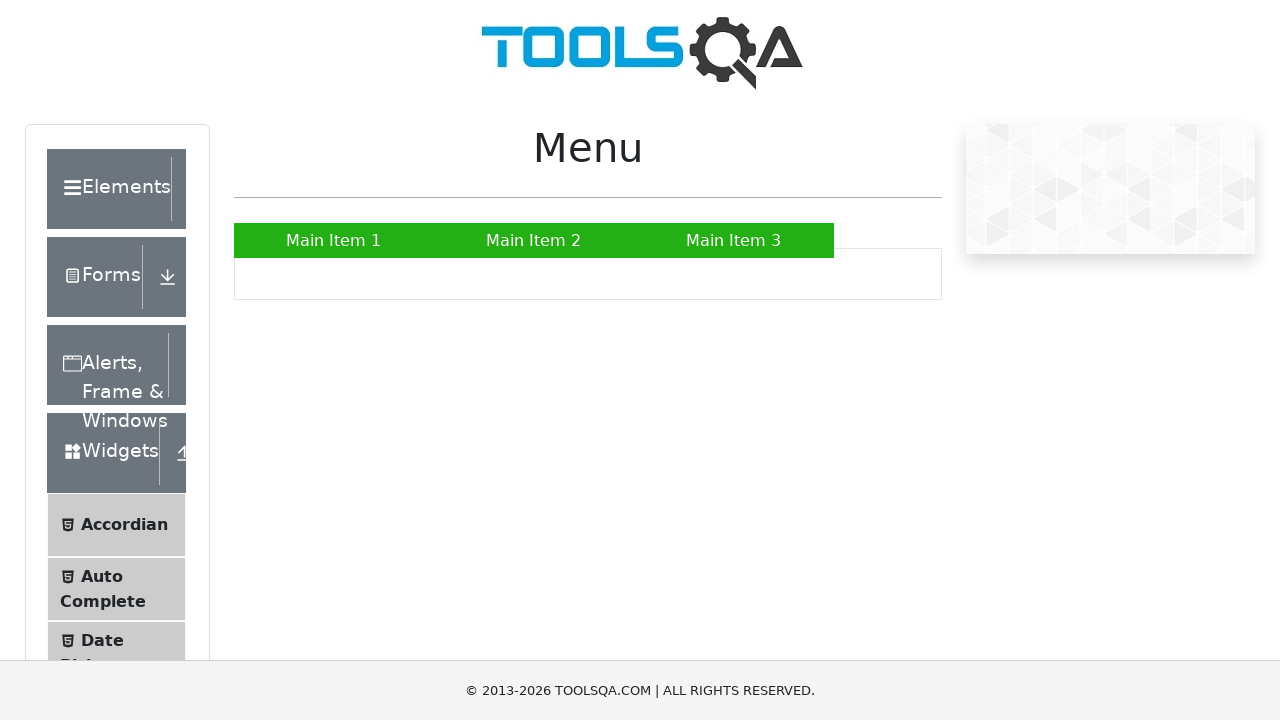

Hovered over 'Main Item 2' menu item to trigger hover effects at (534, 240) on xpath=//a[text()='Main Item 2']
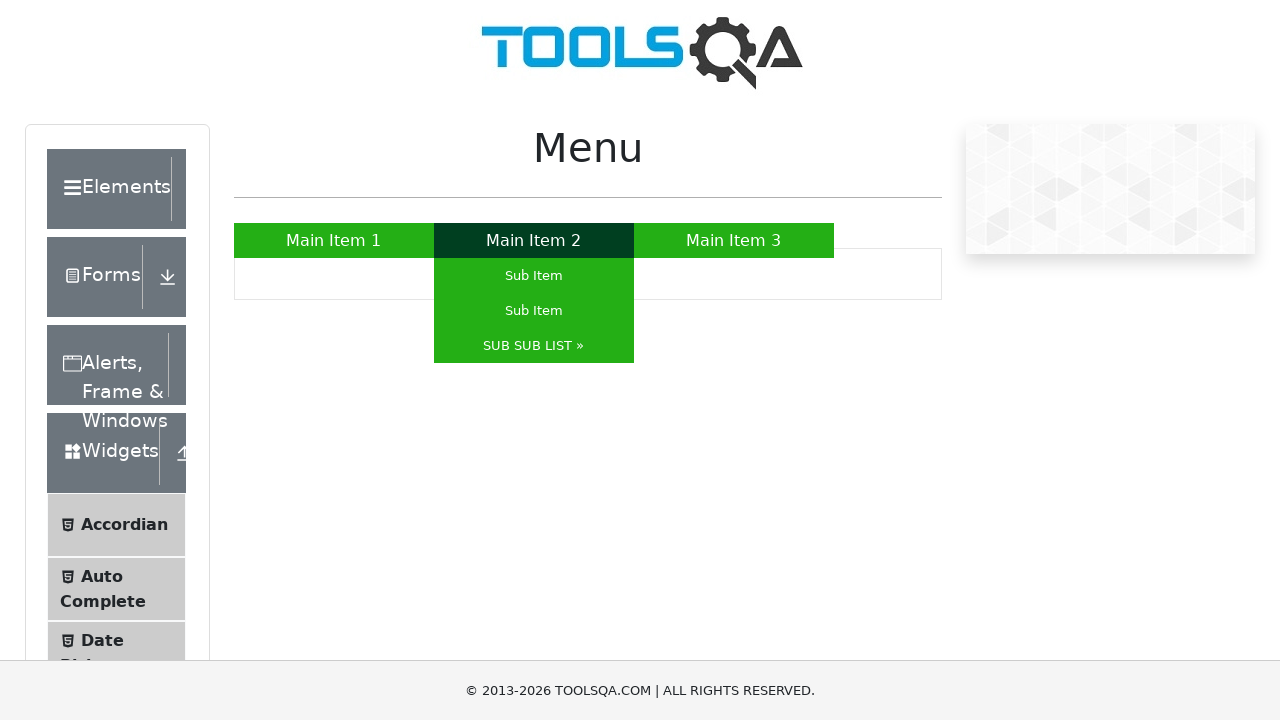

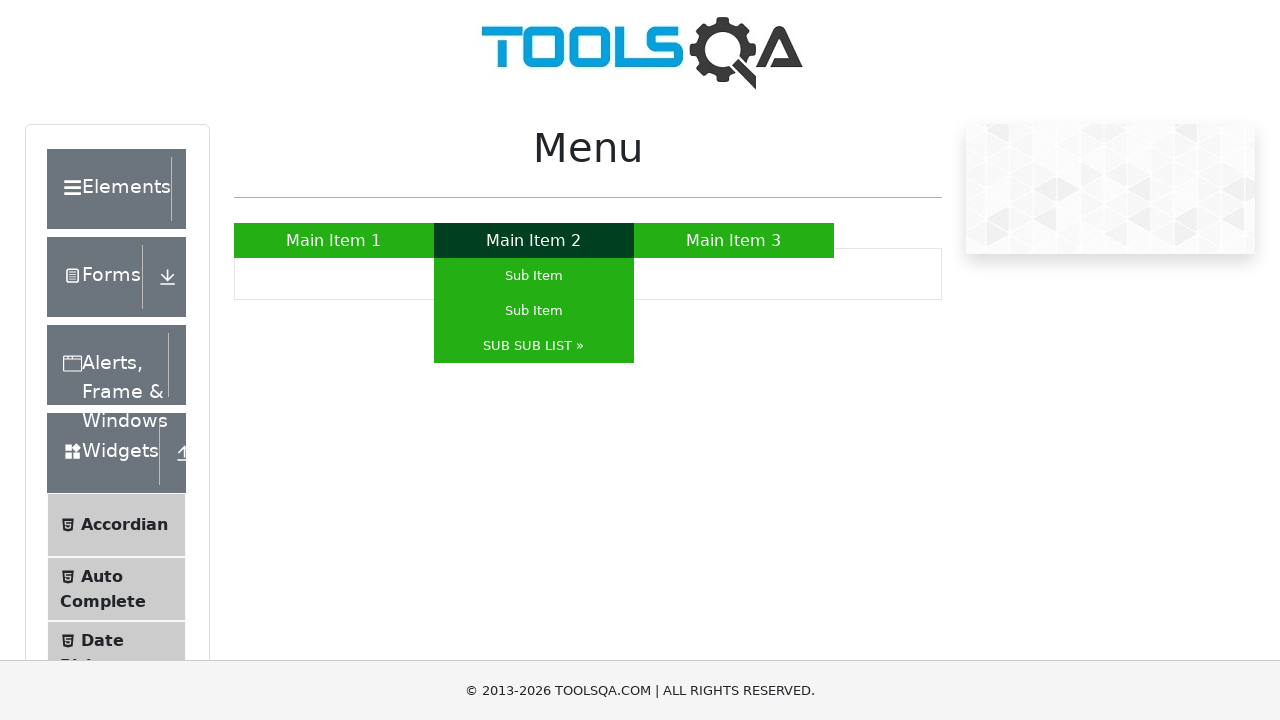